Tests window/tab switching functionality by opening a new tab from the main page and switching between tabs

Starting URL: https://www.rahulshettyacademy.com/AutomationPractice/

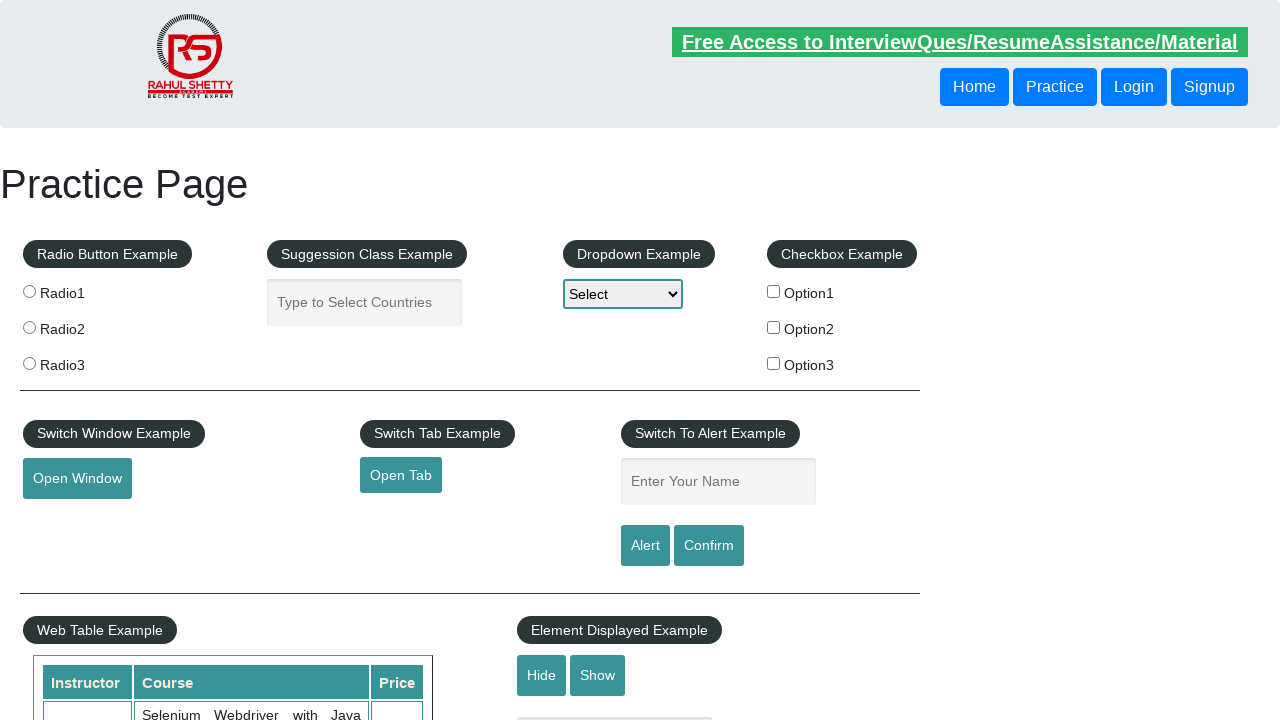

Clicked button to open new tab at (401, 475) on #opentab
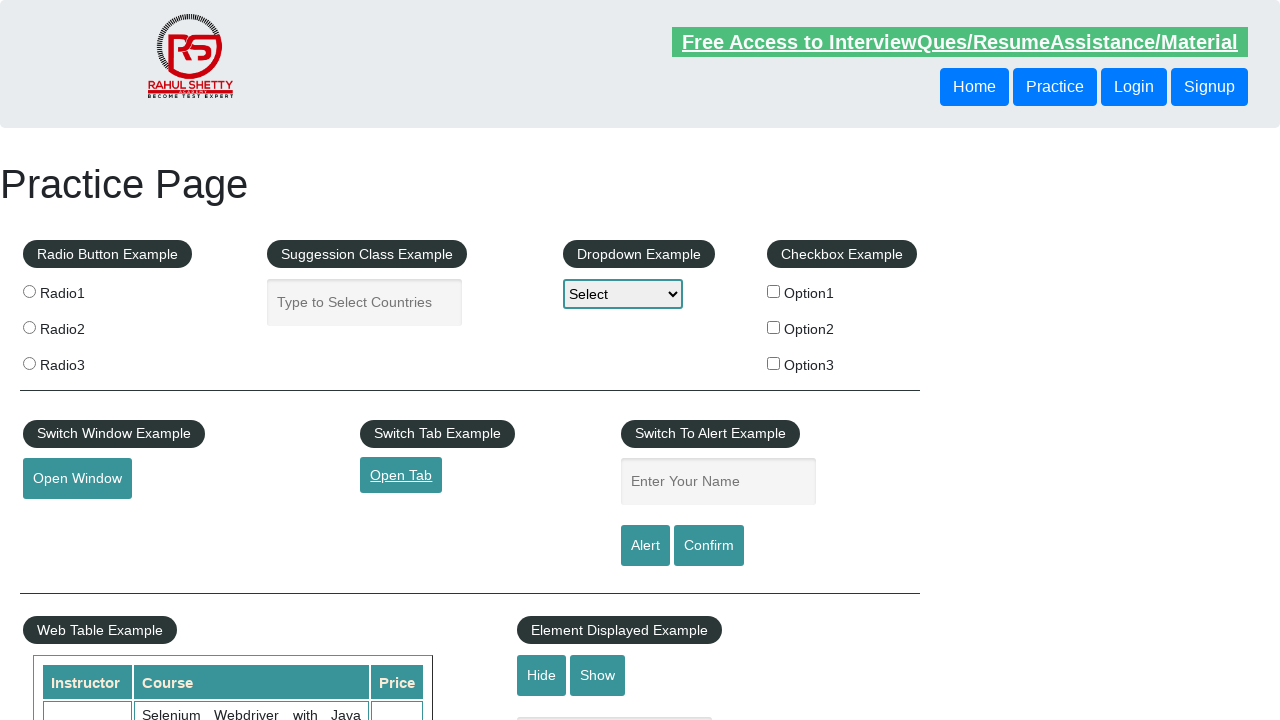

New tab opened and captured
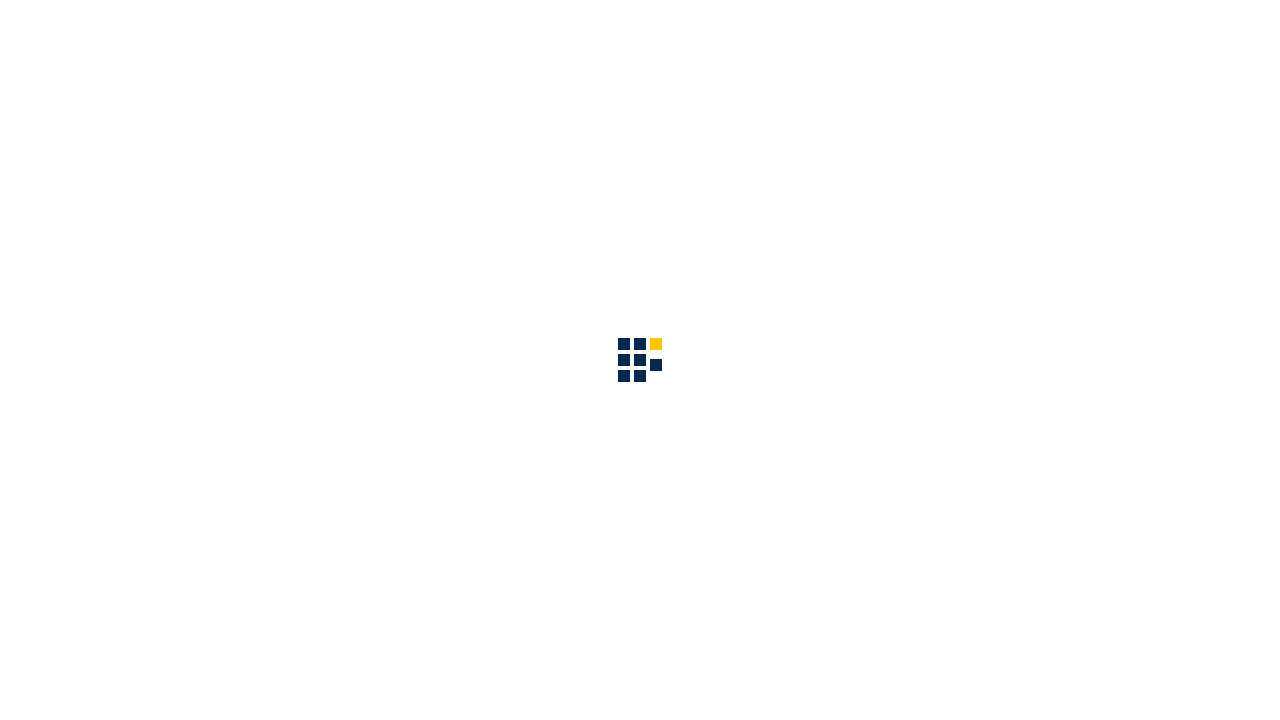

New tab page loaded completely
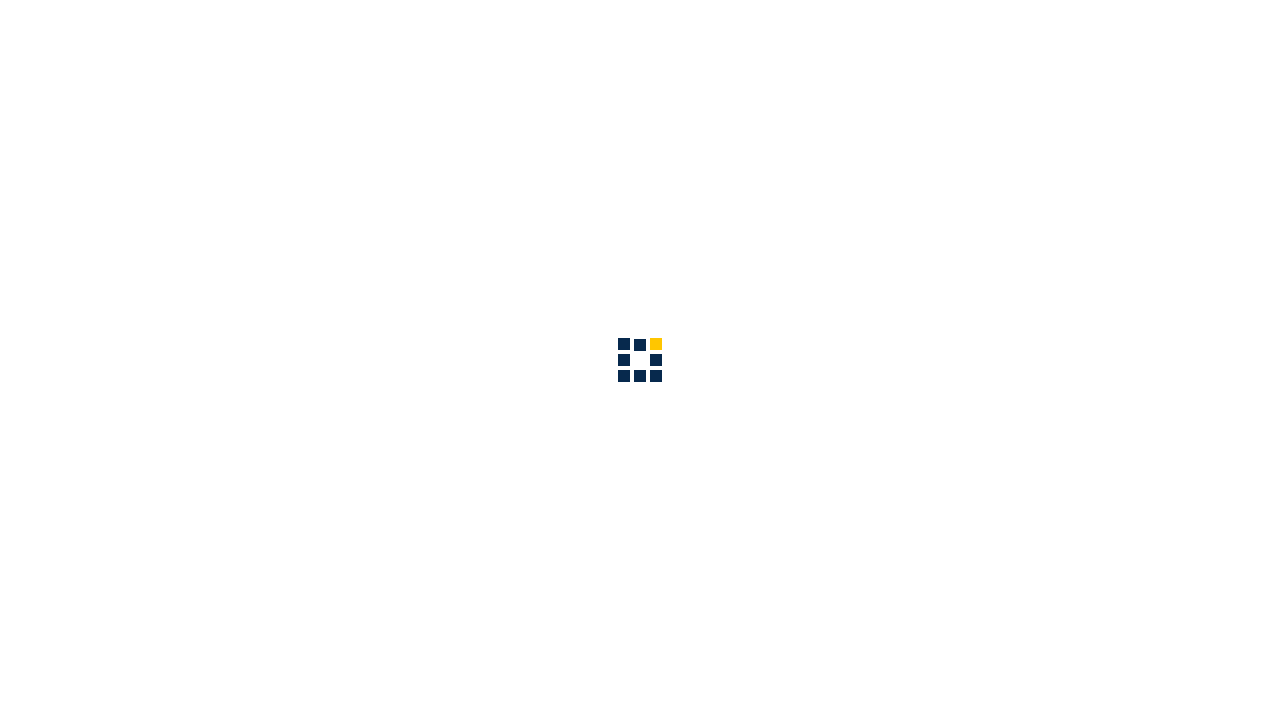

Retrieved new tab title: QAClick Academy - A Testing Academy to Learn, Earn and Shine
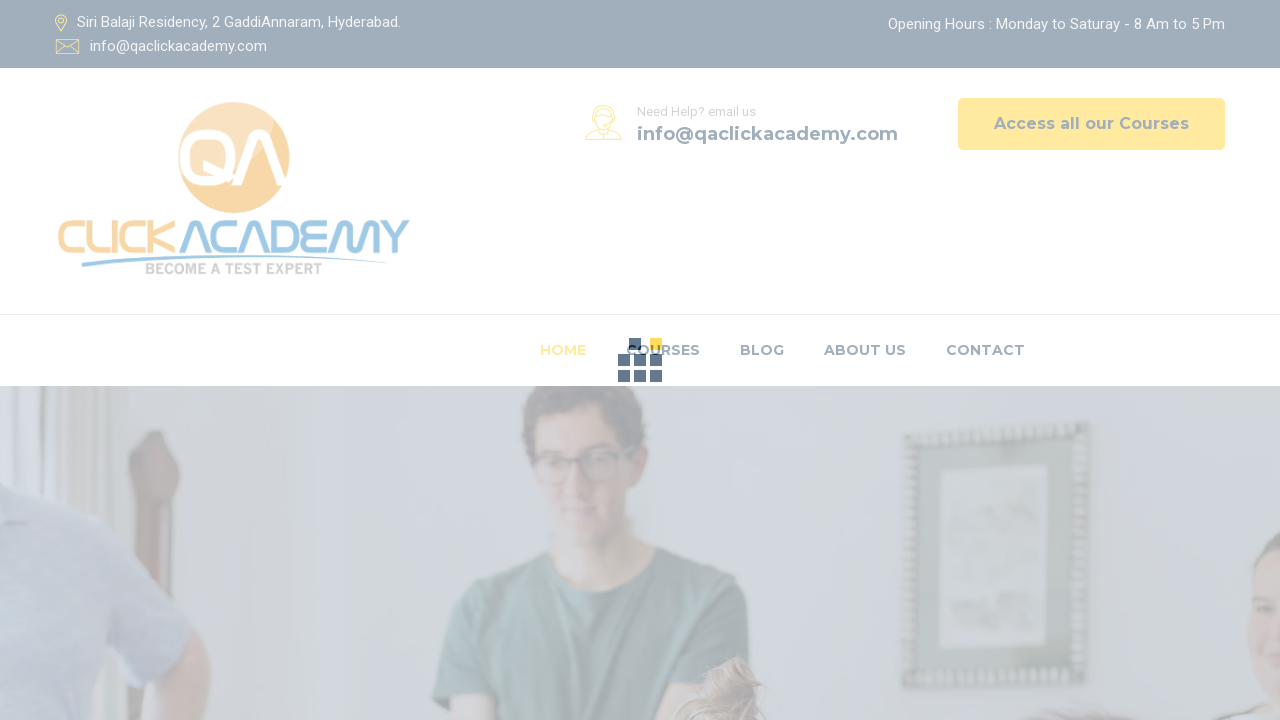

Closed the new tab
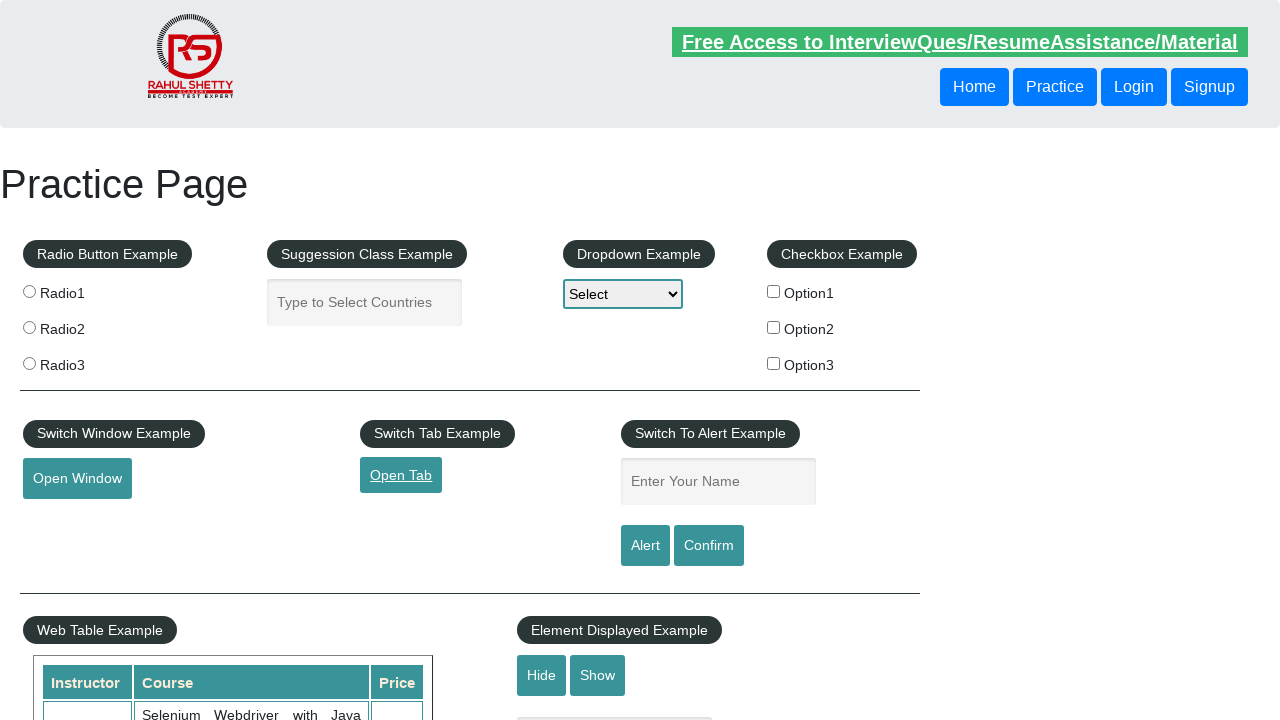

Returned to original page with title: Practice Page
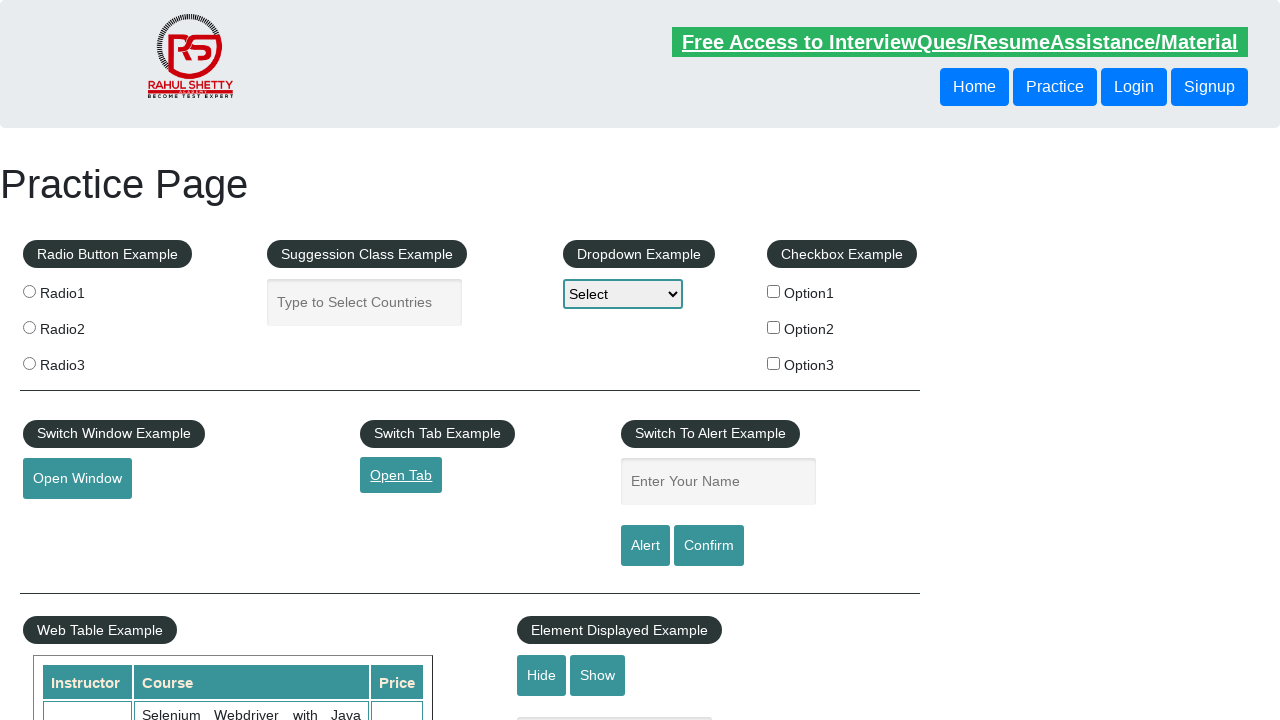

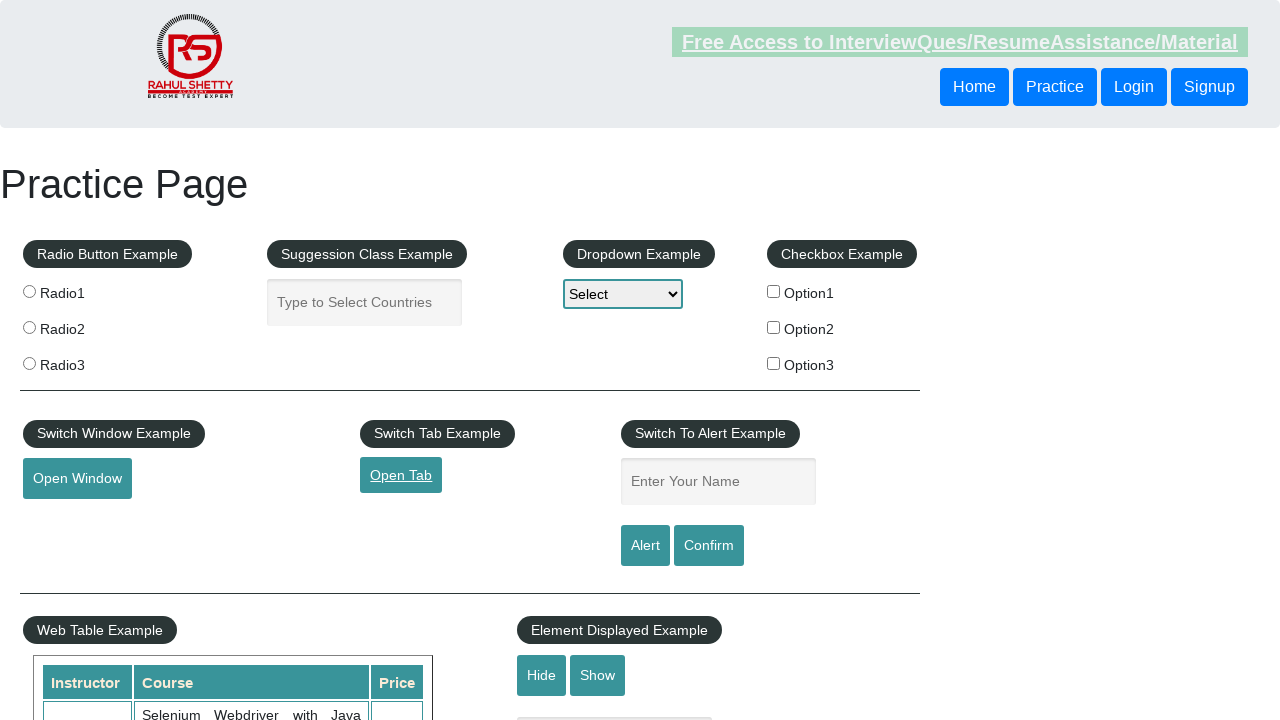